Fills all required fields (name, email, address) with valid data and submits the complete form

Starting URL: https://docs.google.com/forms/d/e/1FAIpQLScVG7idLWR8sxNQygSnLuhehUNVFti0FnVviWCSjDh-JNhsMA/viewform?usp=sf_link

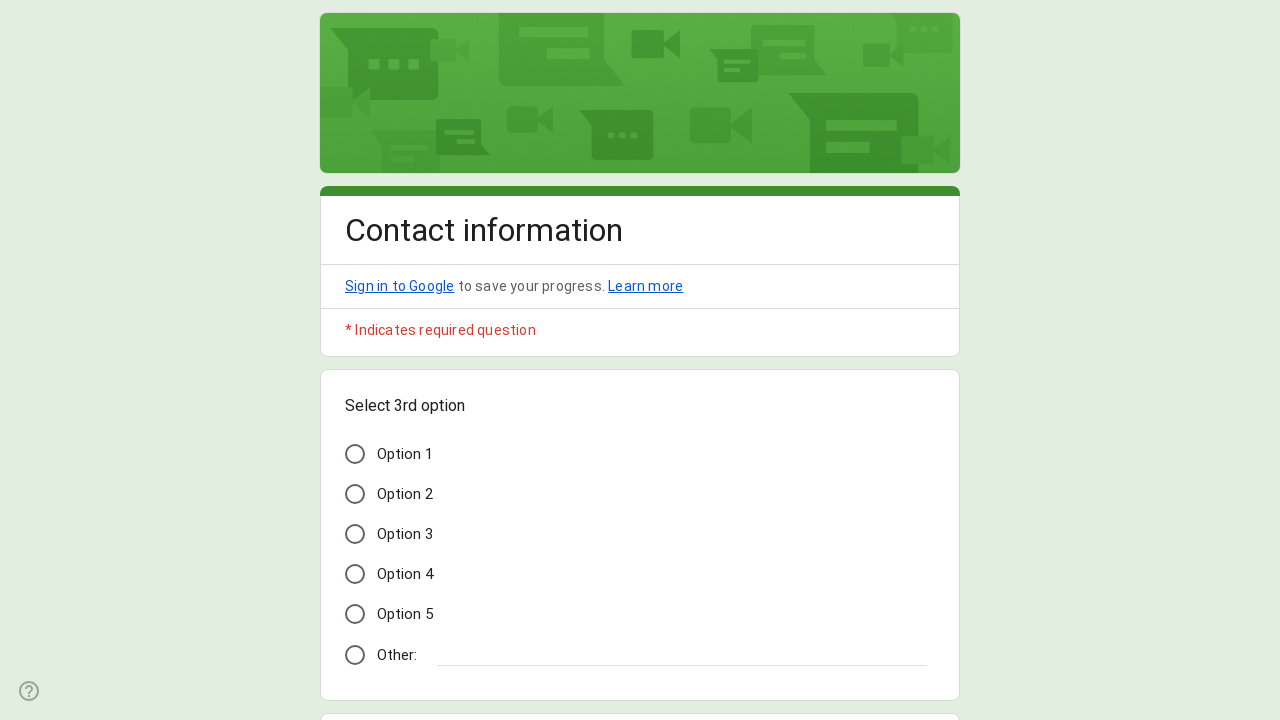

Form loaded and submit button is visible
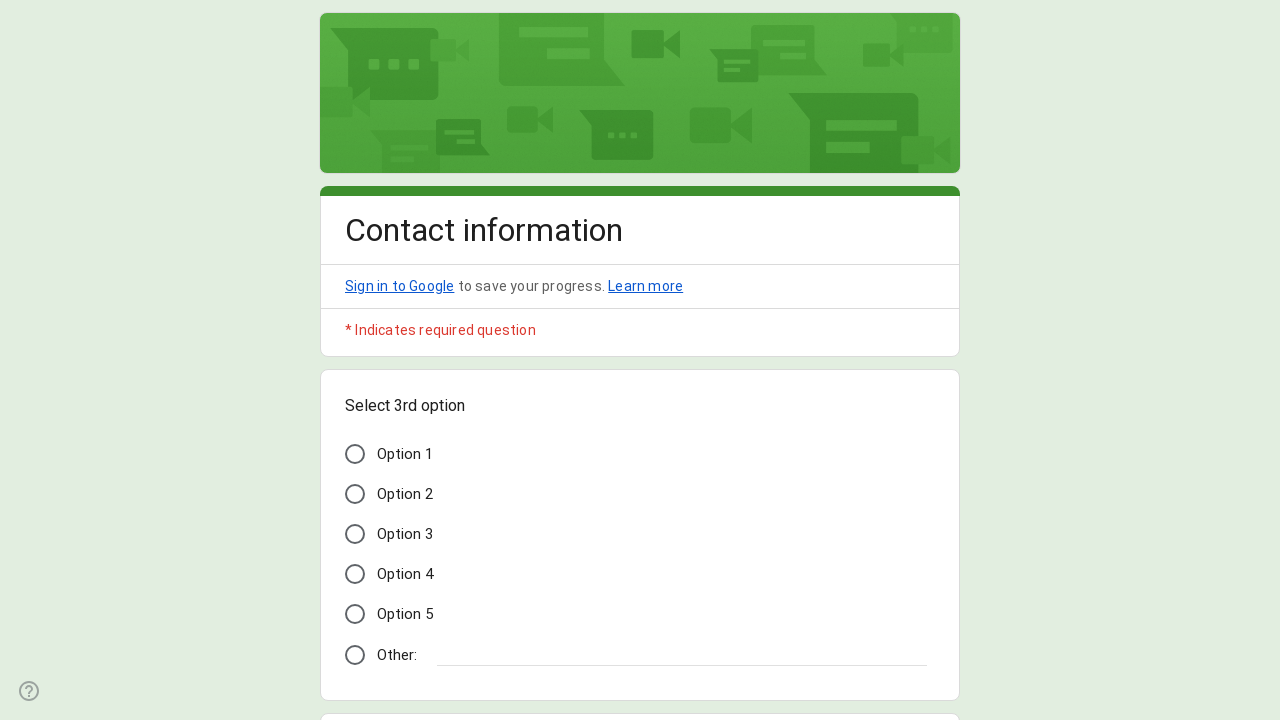

Filled name field with 'John Anderson' on xpath=//*[@id='mG61Hd']/div[2]/div/div[2]/div[2]/div/div/div[2]/div/div[1]/div/d
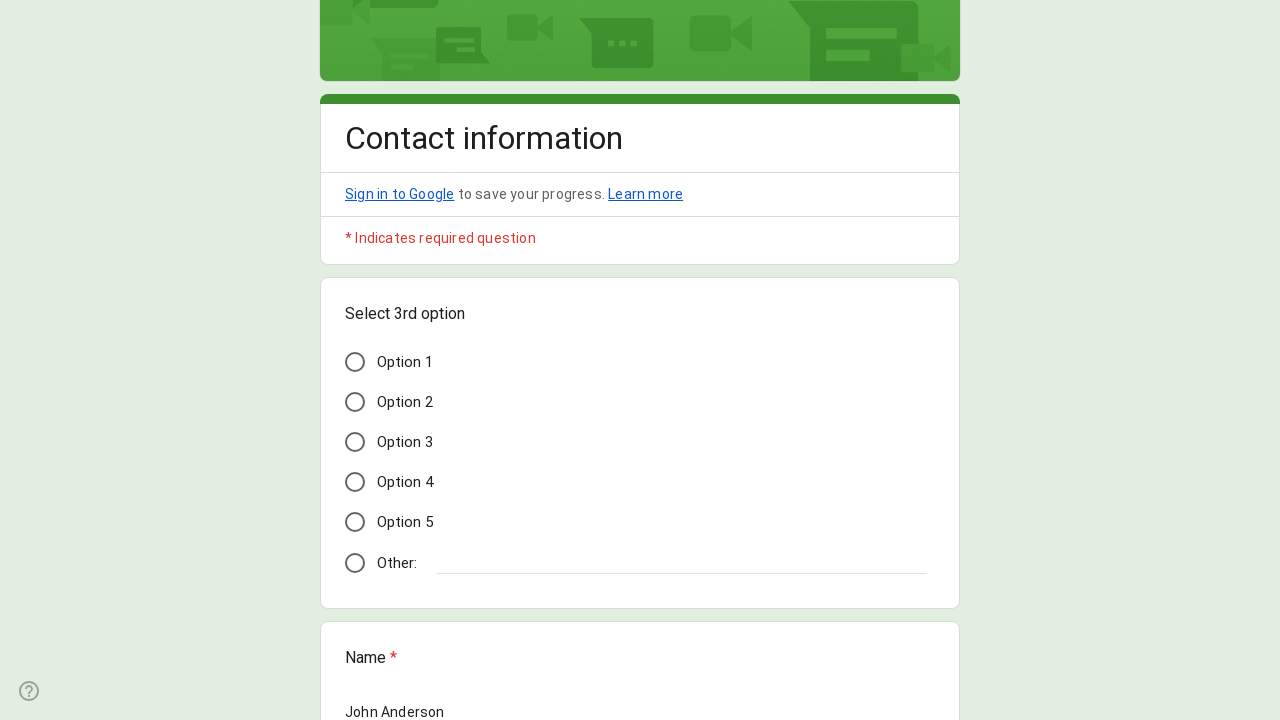

Filled email field with 'john.anderson@testmail.com' on xpath=//*[@id='mG61Hd']/div[2]/div/div[2]/div[3]/div/div/div[2]/div/div[1]/div/d
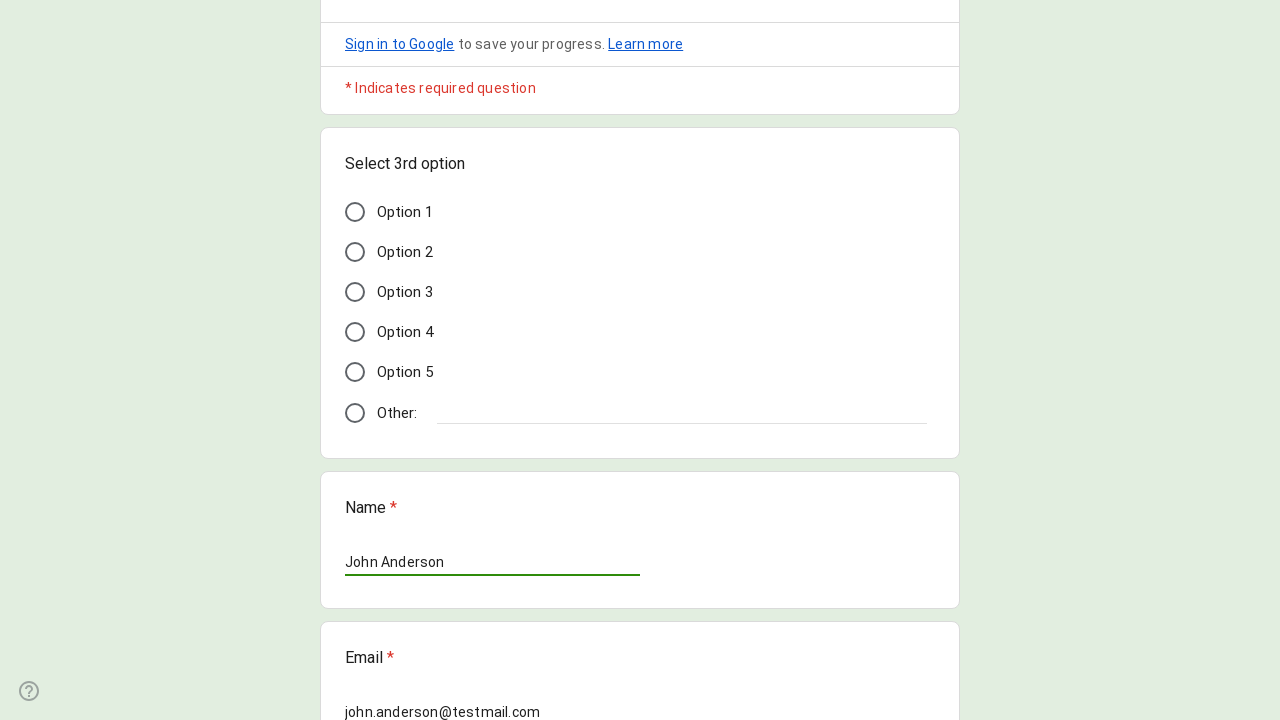

Filled address field with '123 Main Street, Springfield, IL 62701' on xpath=//*[@id='mG61Hd']/div[2]/div/div[2]/div[4]/div/div/div[2]/div/div[1]/div[2
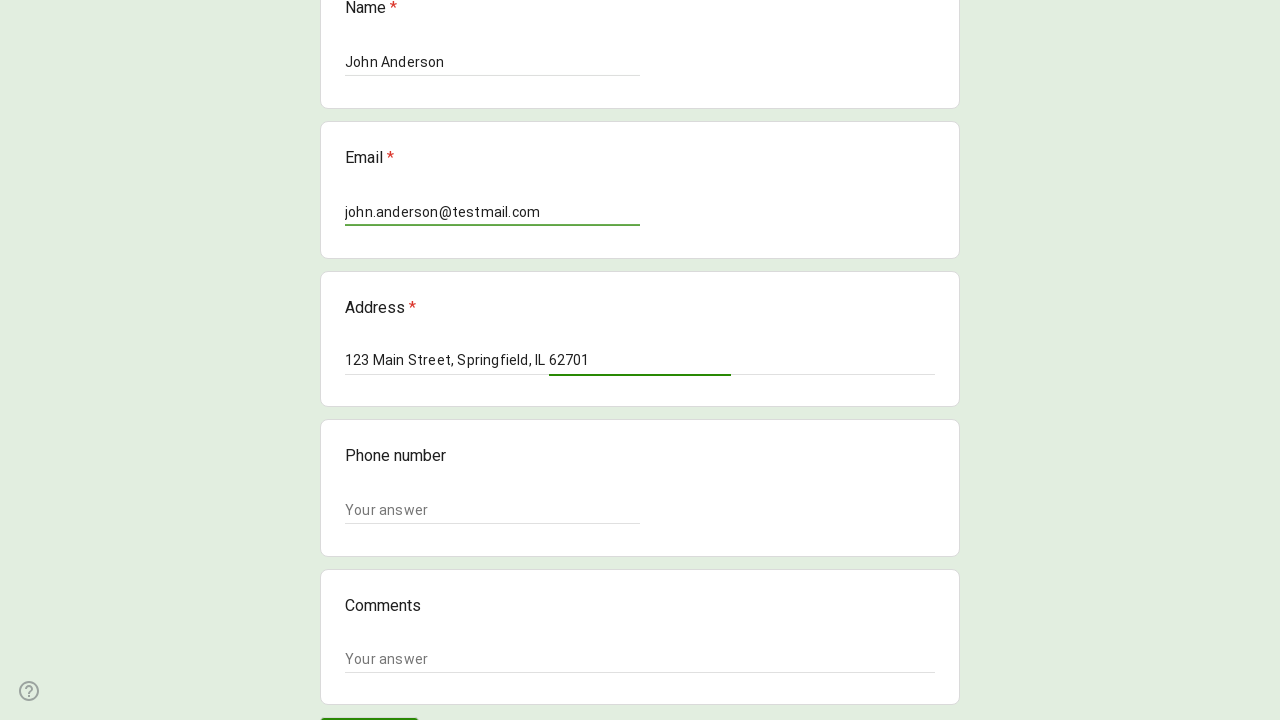

Clicked submit button to submit the complete form at (369, 702) on xpath=//*[@id='mG61Hd']/div[2]/div/div[3]/div[1]/div/div/span
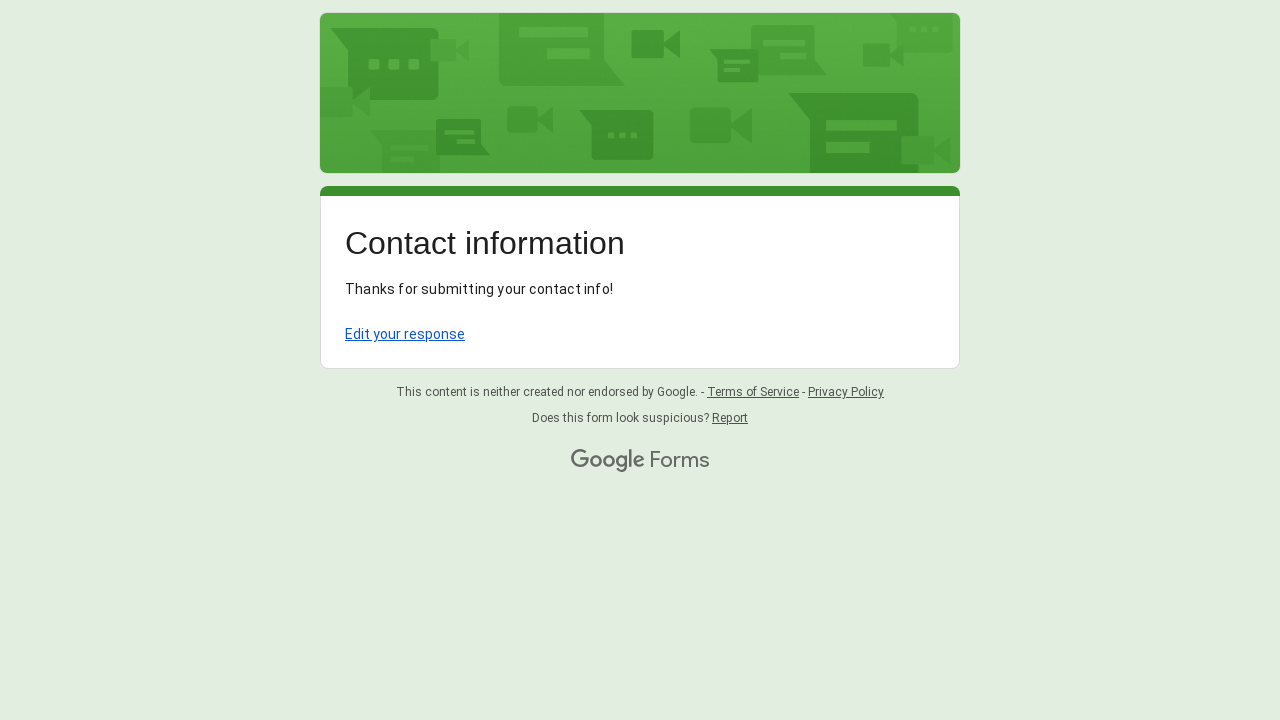

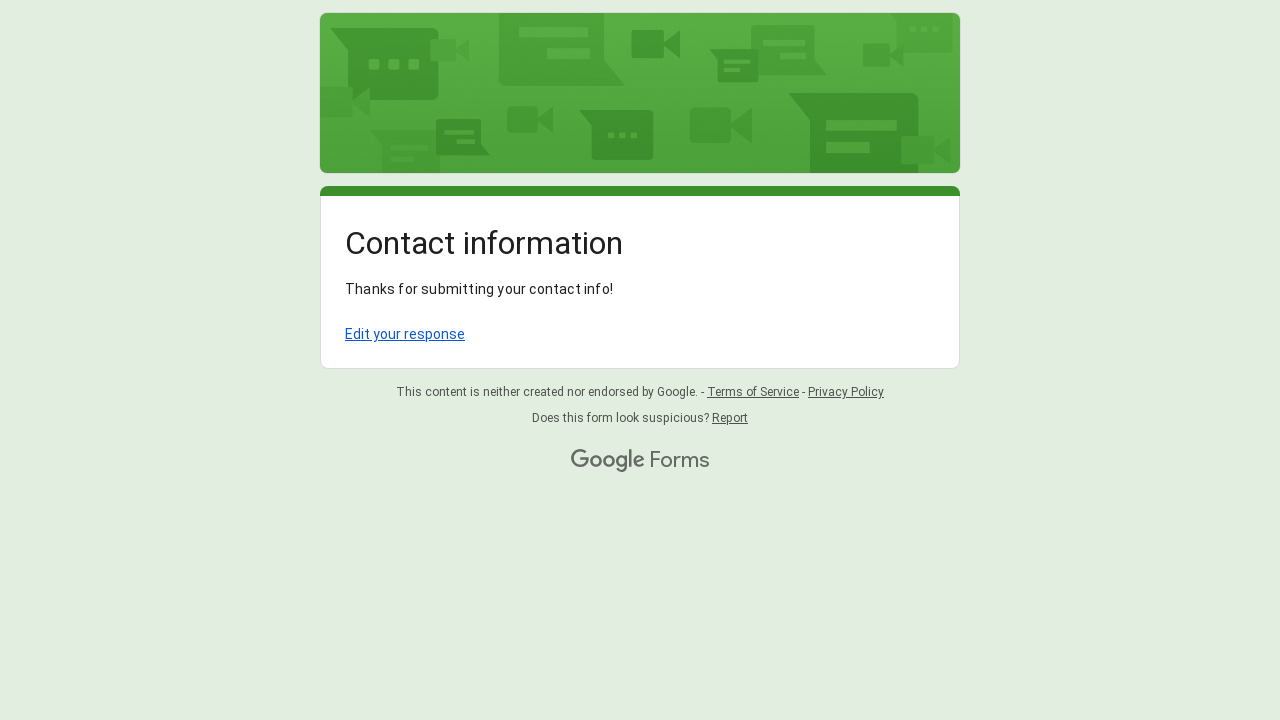